Tests Shadow DOM interaction by locating an element with a shadow root and filling a text input inside the shadow DOM with text.

Starting URL: http://watir.com/examples/shadow_dom.html

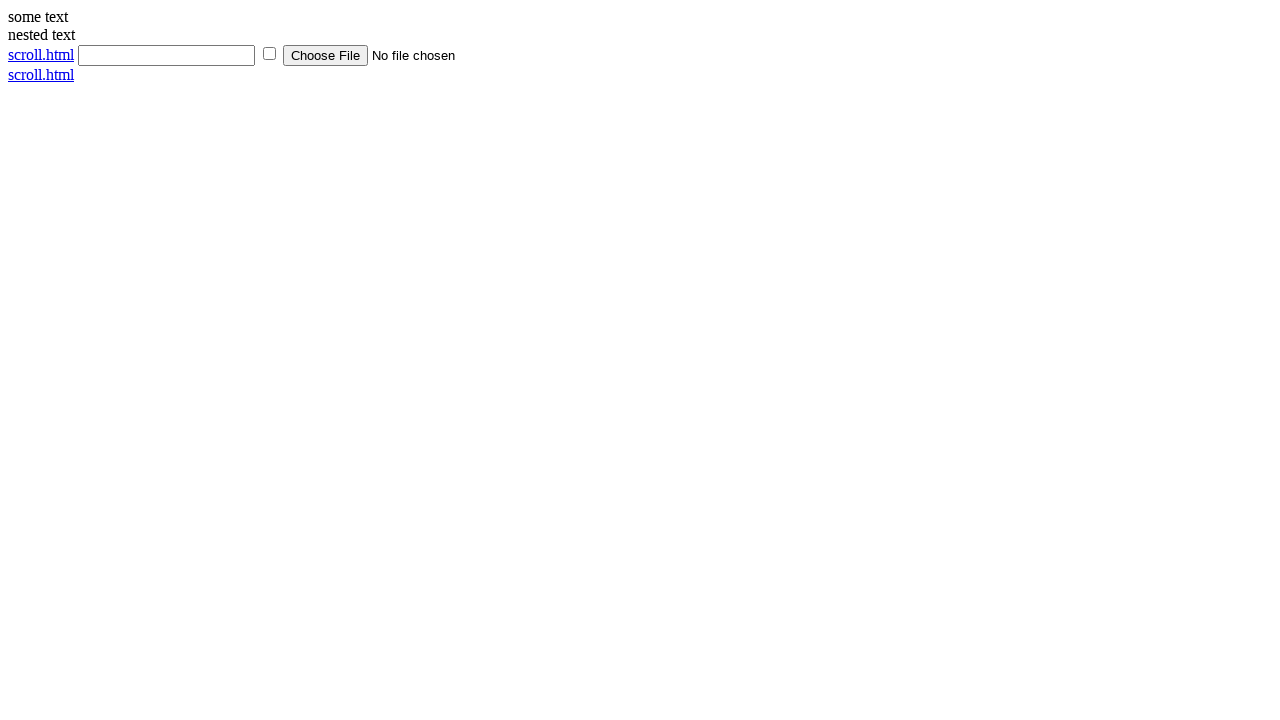

Navigated to shadow DOM example page
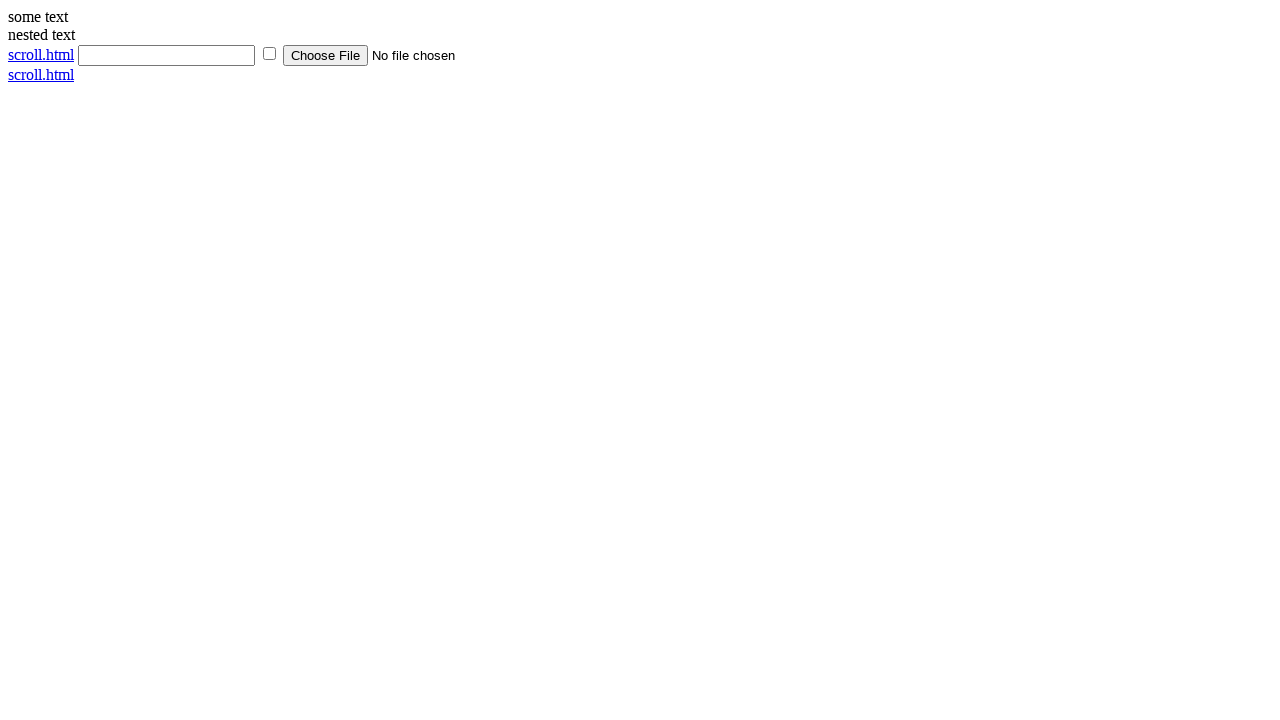

Located shadow host element with ID 'shadow_host'
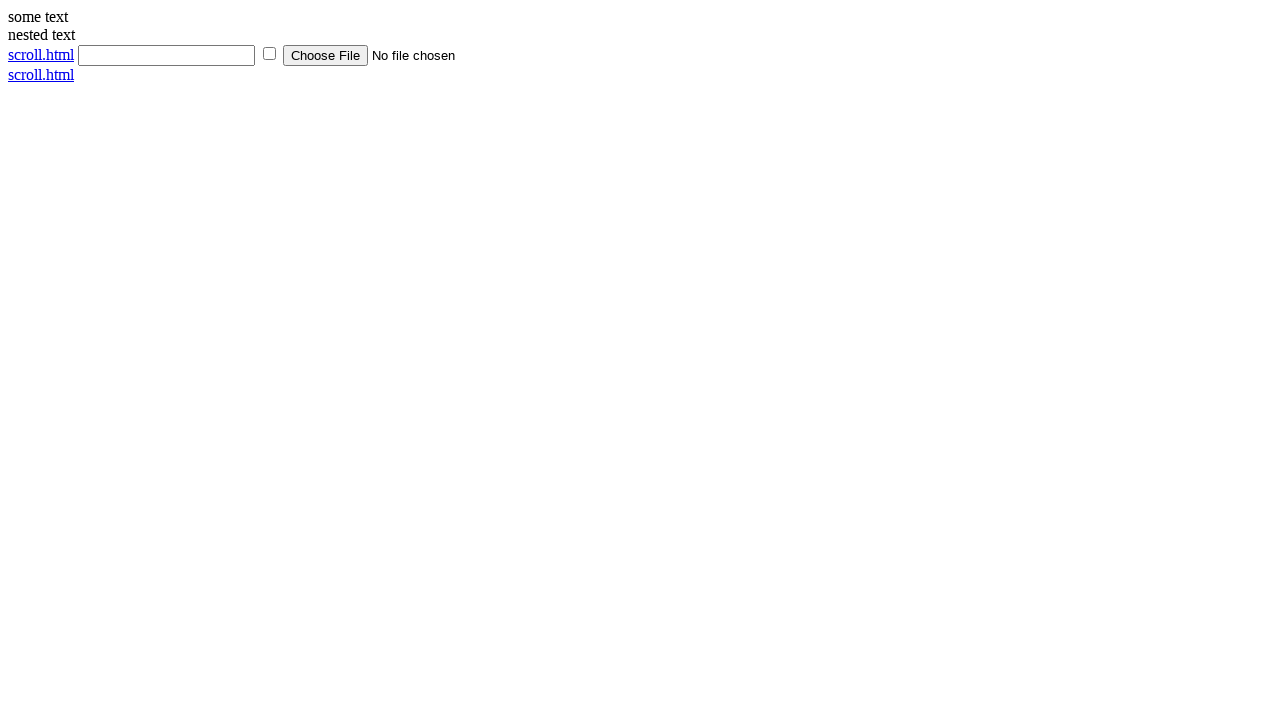

Filled text input inside shadow DOM with 'selenium' on #shadow_host >> input[type='text']
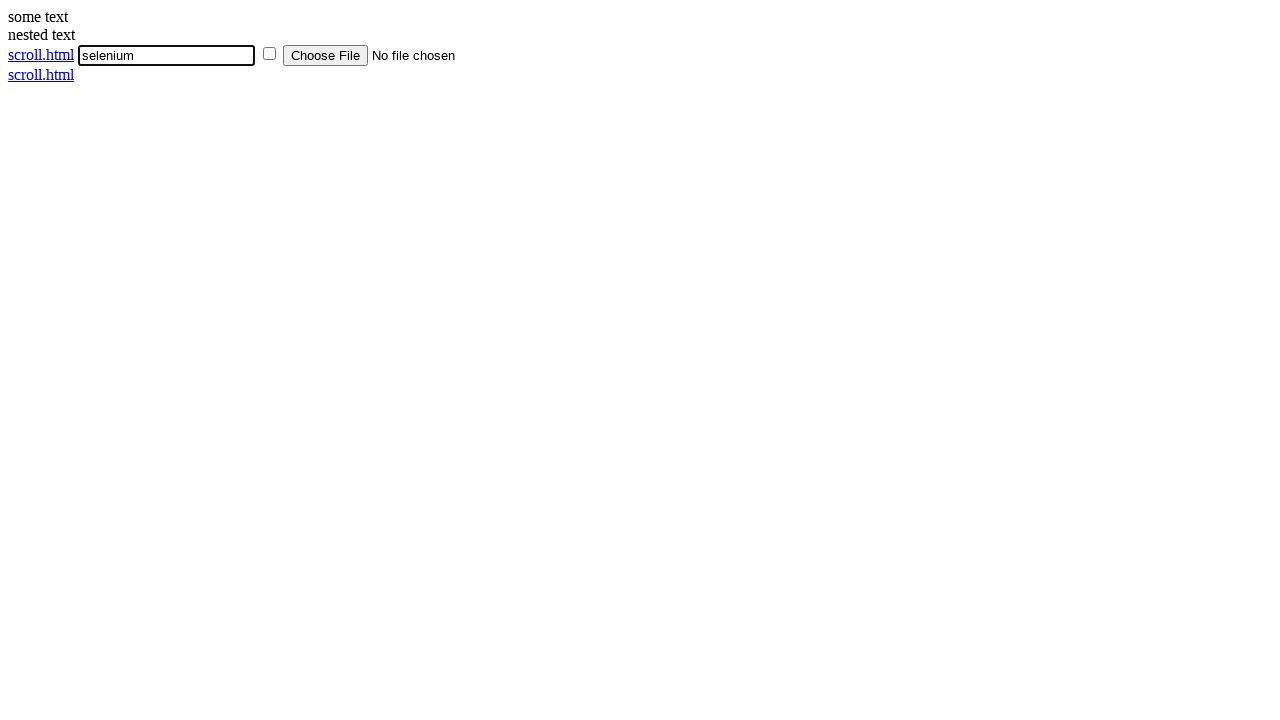

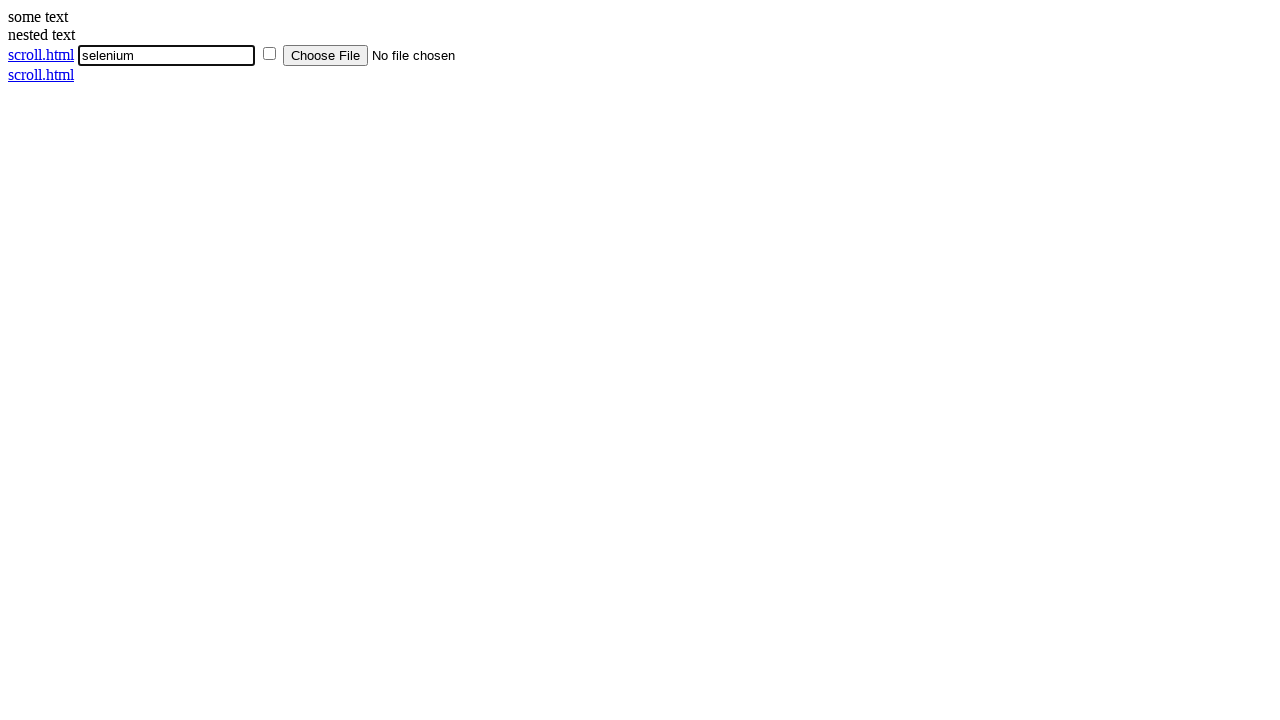